Tests file download functionality by navigating to a form page and clicking the download link to initiate a file download.

Starting URL: https://seleniumui.moderntester.pl/form.php

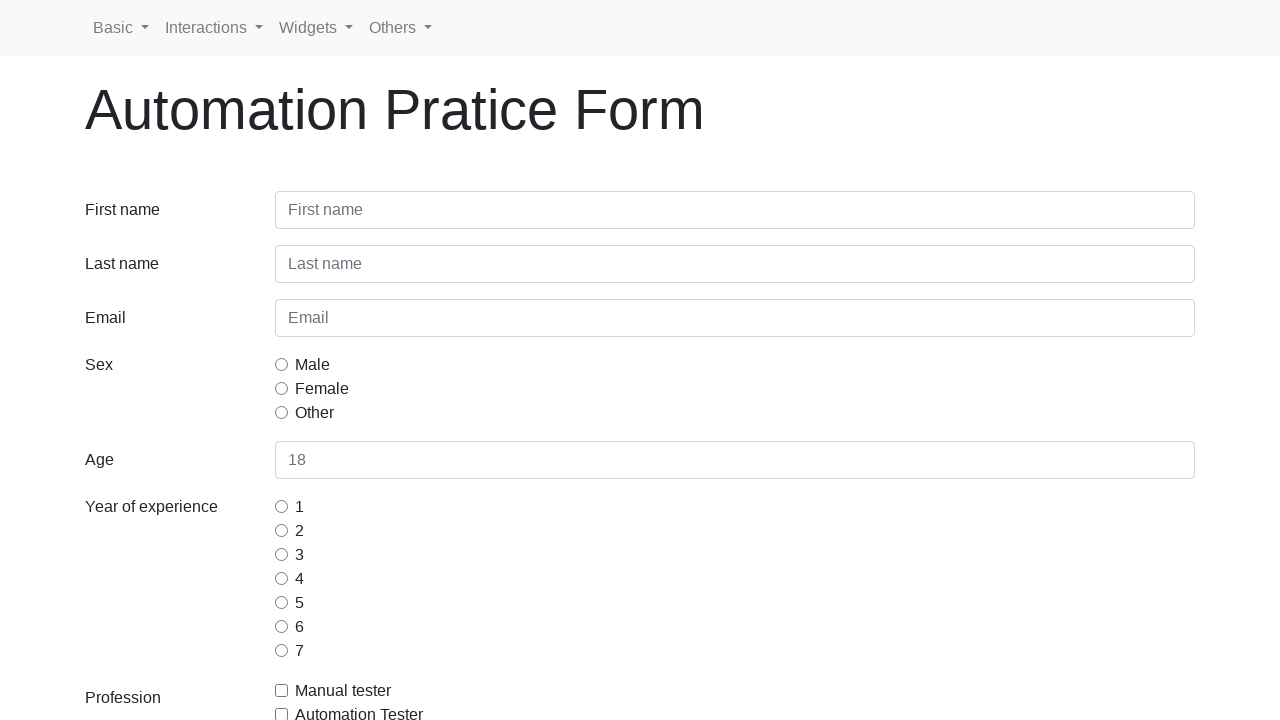

Clicked the download link in the form at (197, 535) on .needs-validation div:nth-child(12) a
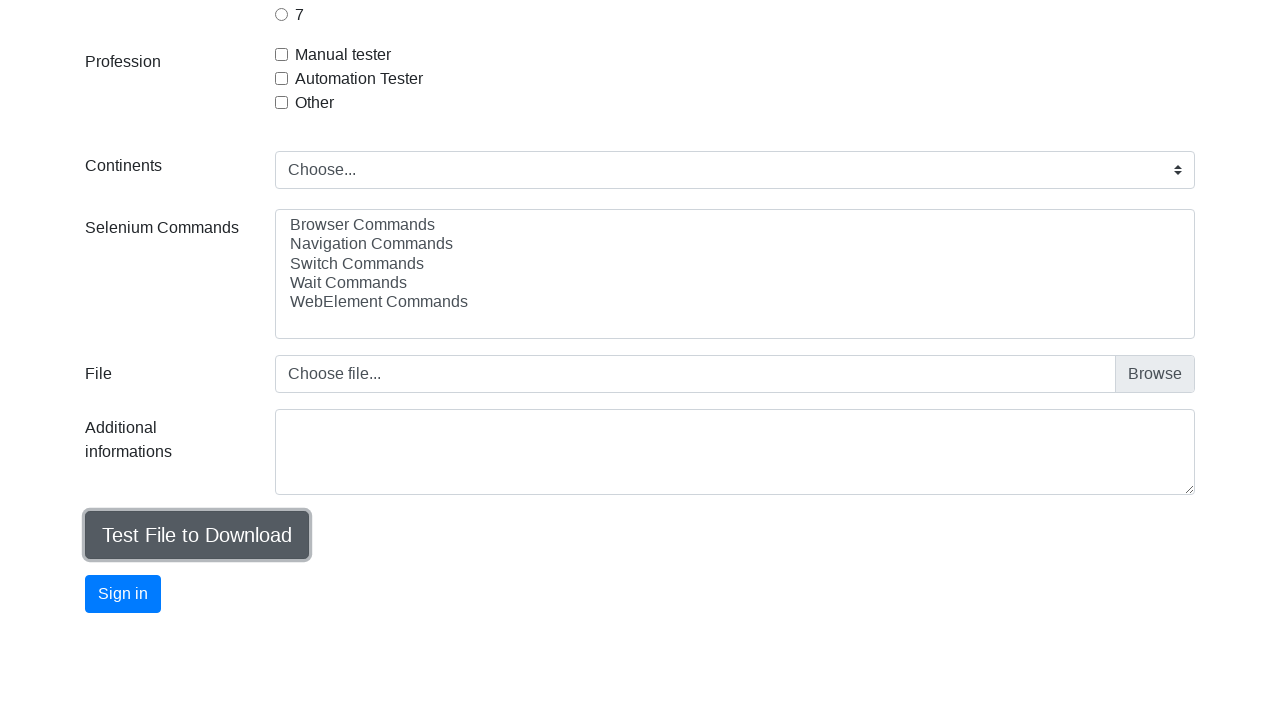

Waited for file download to initiate
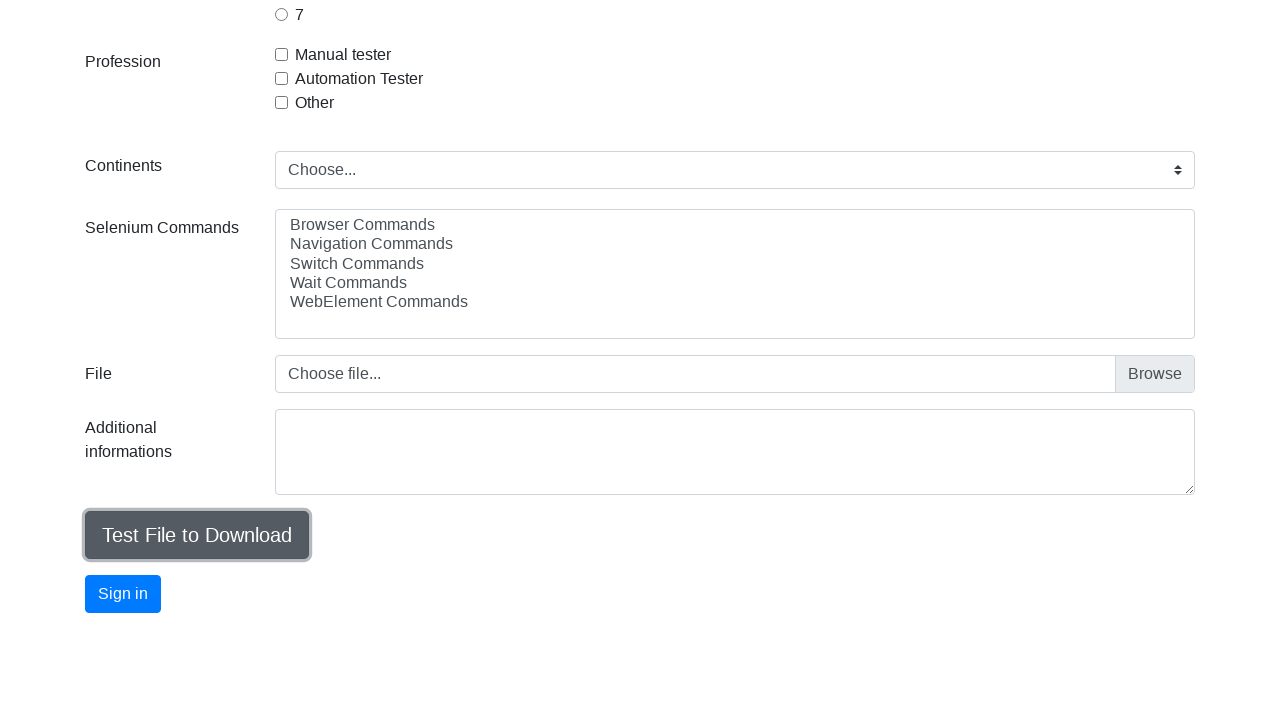

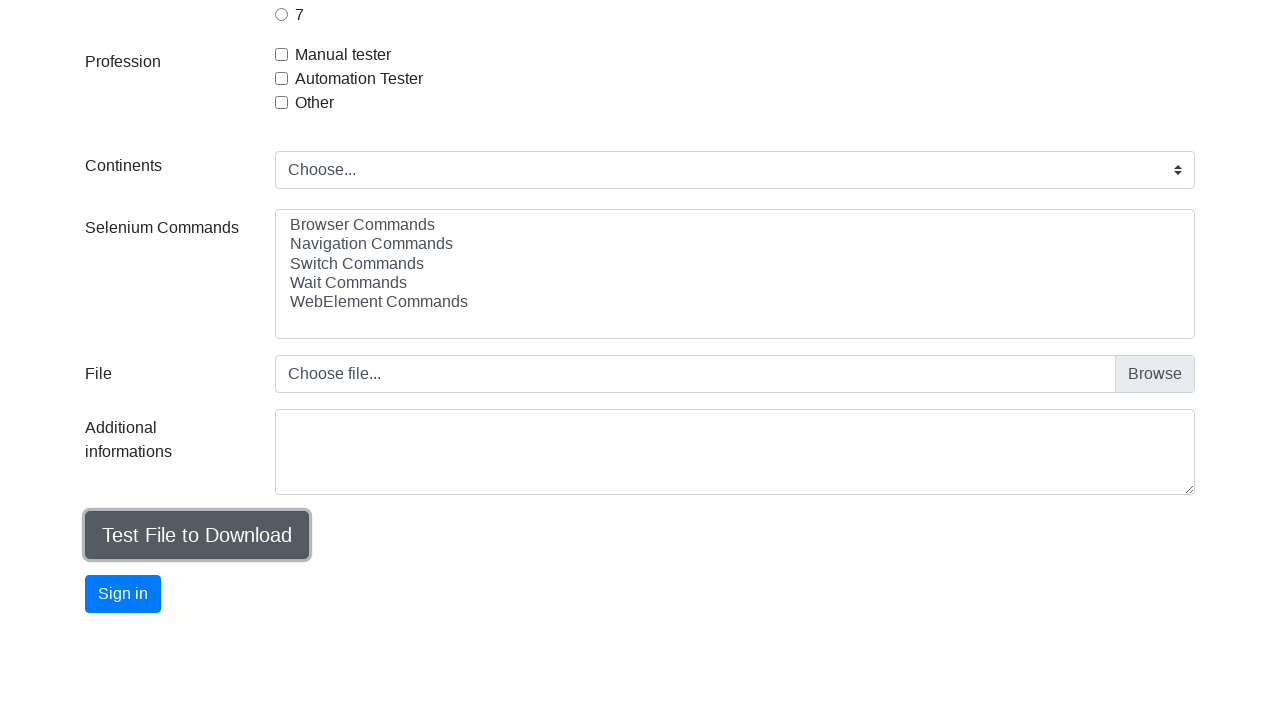